Navigates to the SauceDemo website and enters text into the first input field on the page

Starting URL: https://www.saucedemo.com/

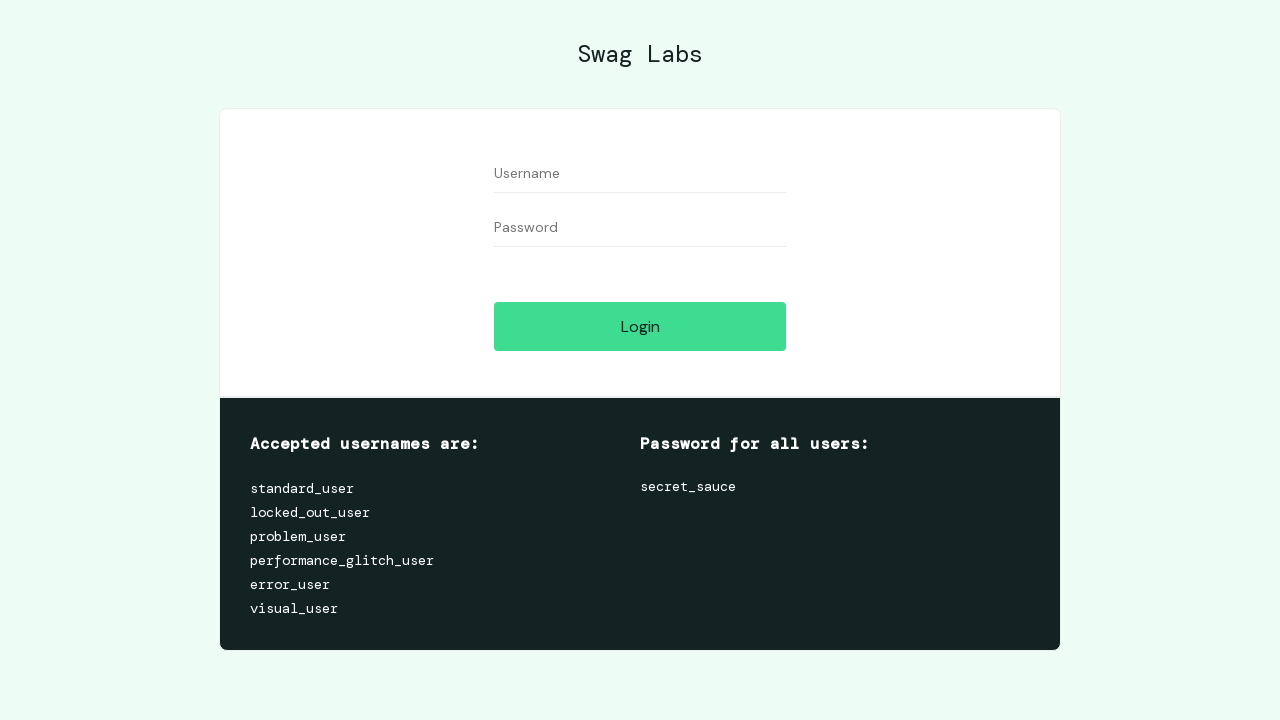

Navigated to SauceDemo website
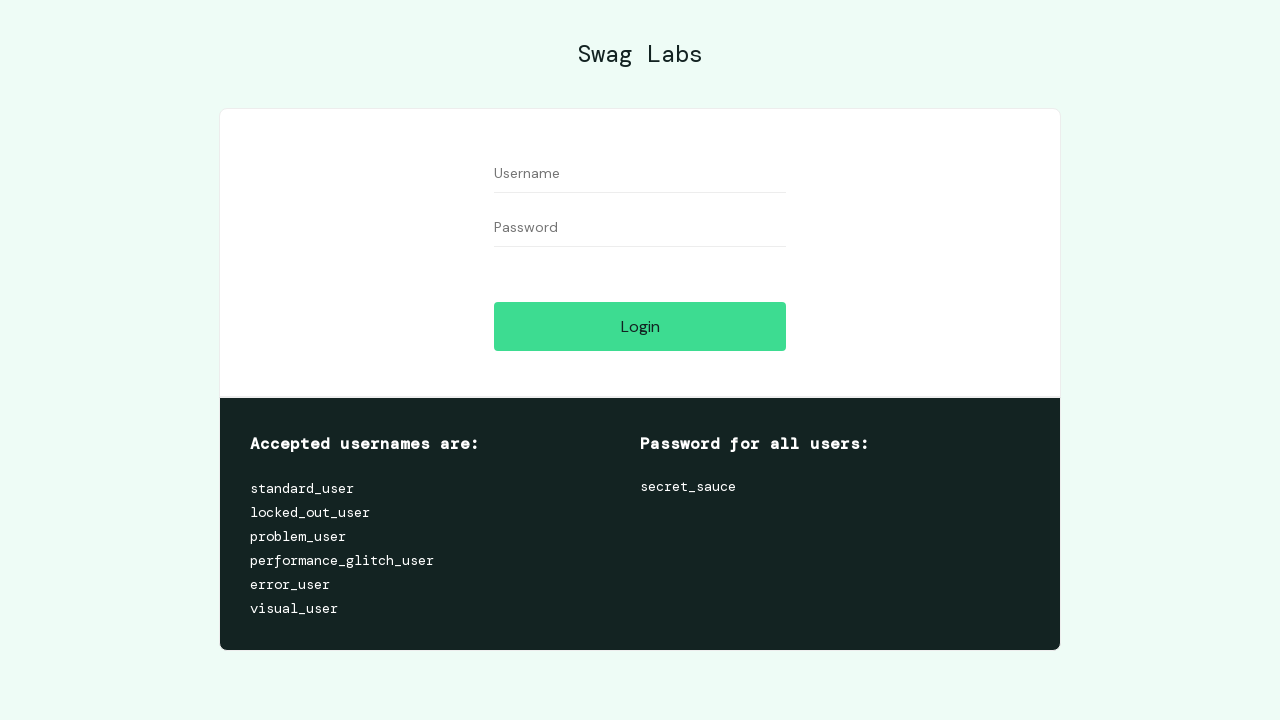

Entered 'Testing' into the first input field on input >> nth=0
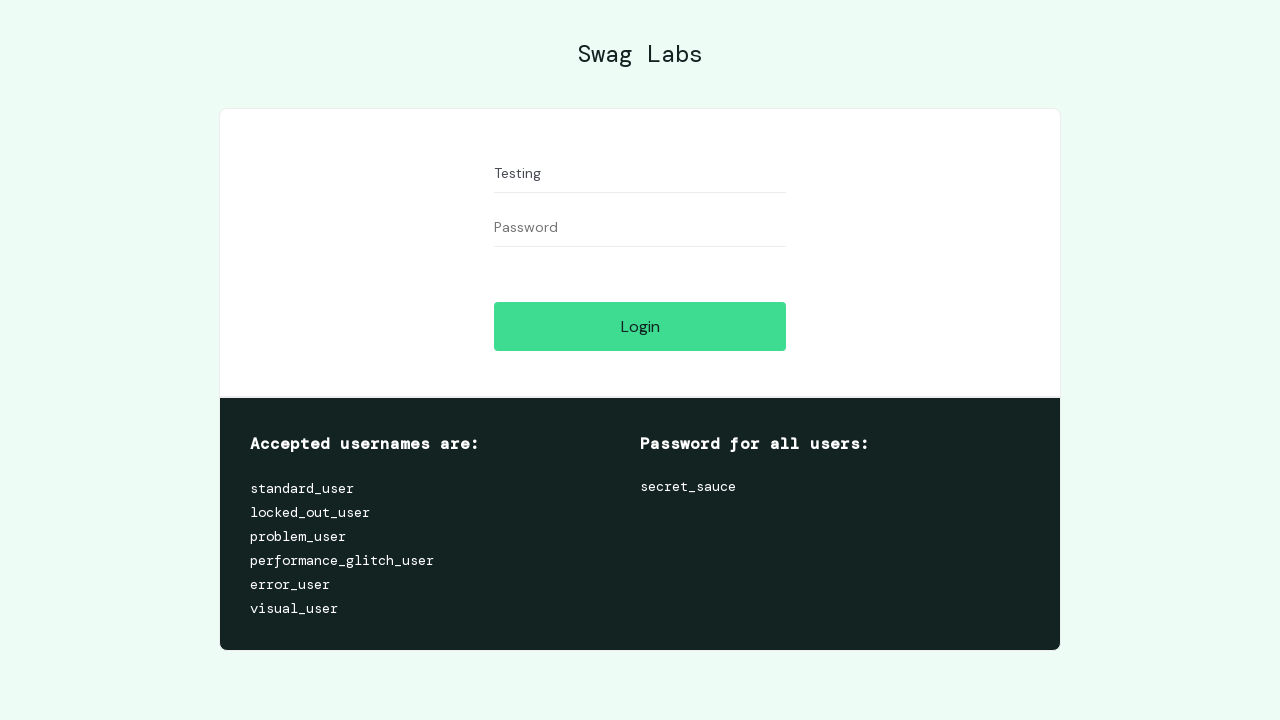

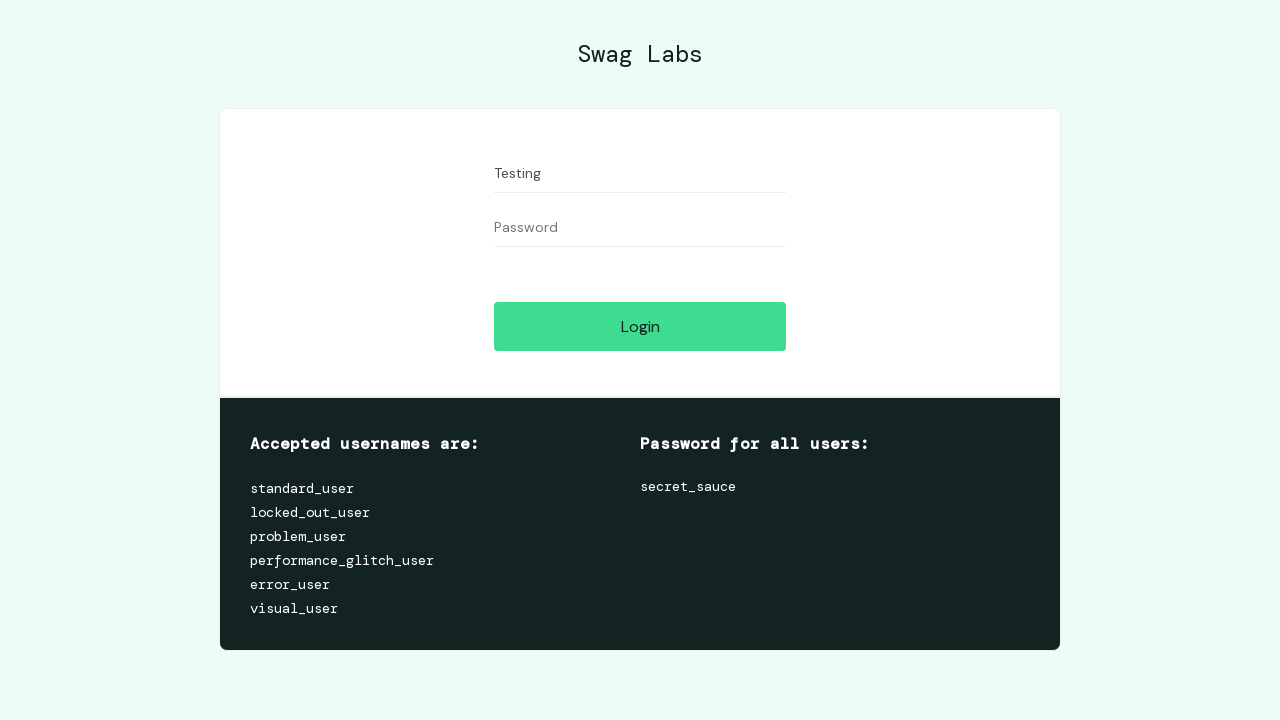